Tests registration form validation by entering mismatched passwords where confirmation password is too short.

Starting URL: https://alada.vn/tai-khoan/dang-ky.html

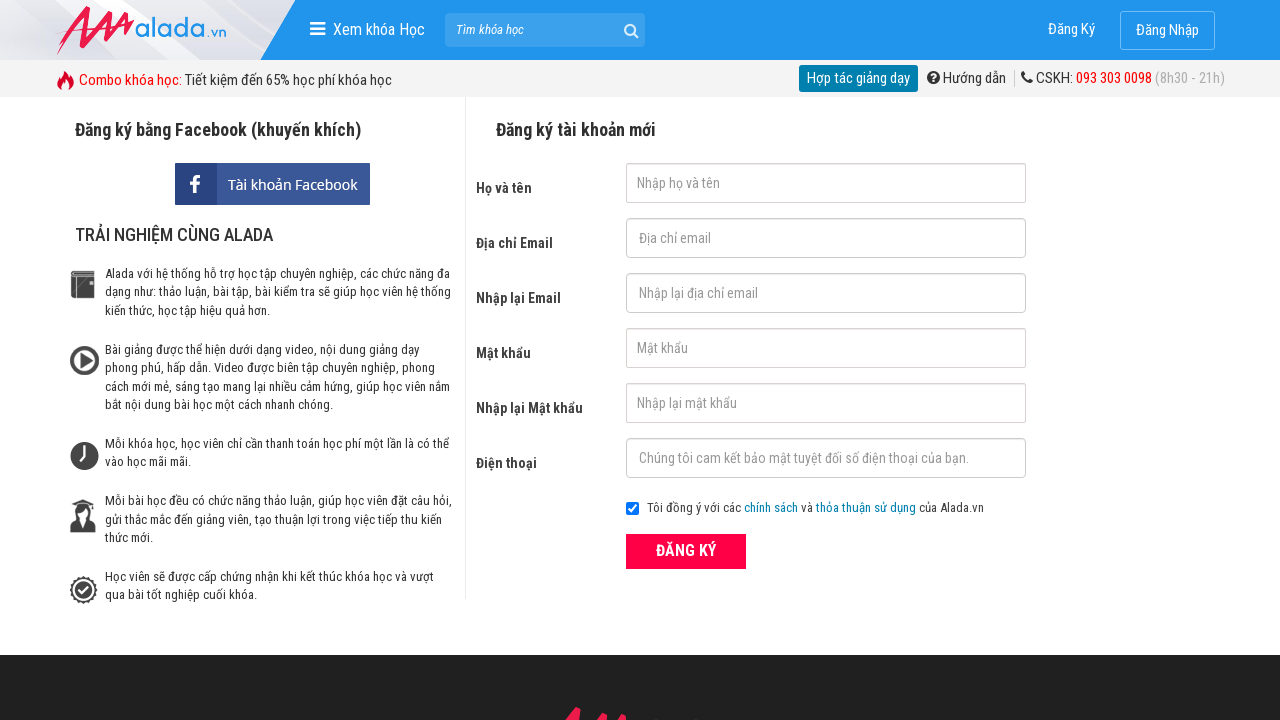

Filled firstname field with 'Ho Thi Lu' on #txtFirstname
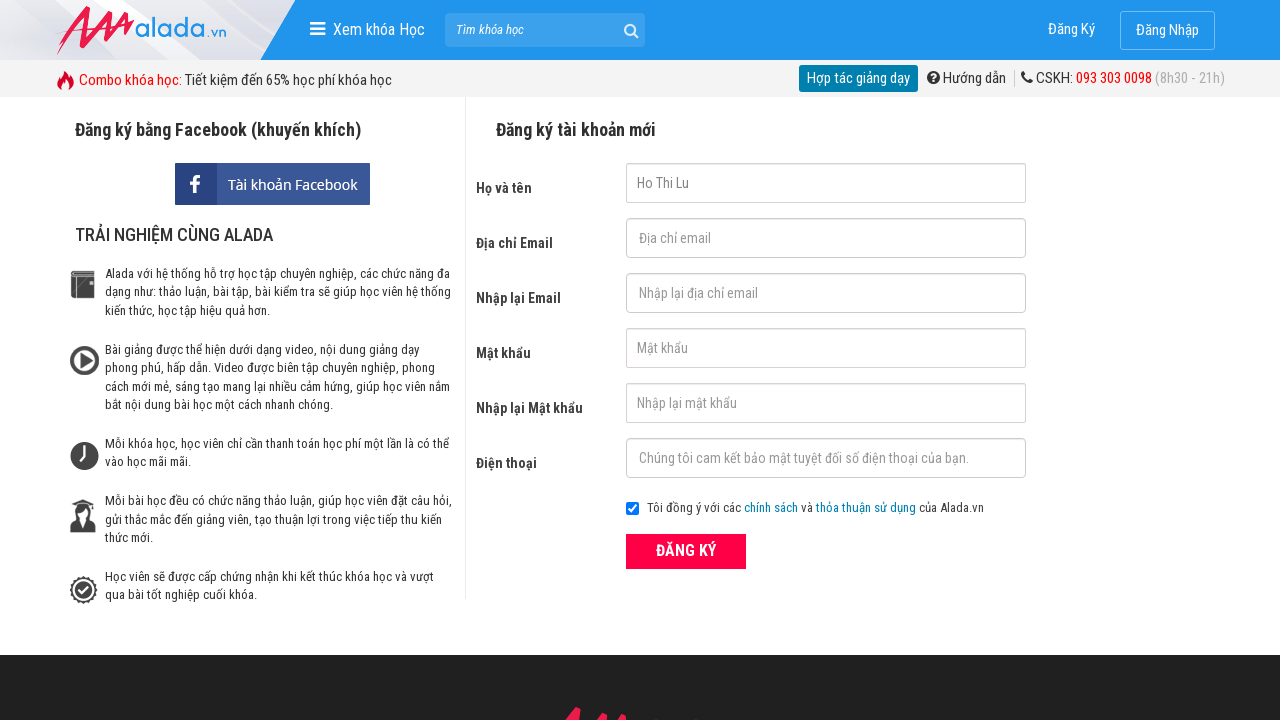

Filled email field with 'thilu8601@gmail.com' on #txtEmail
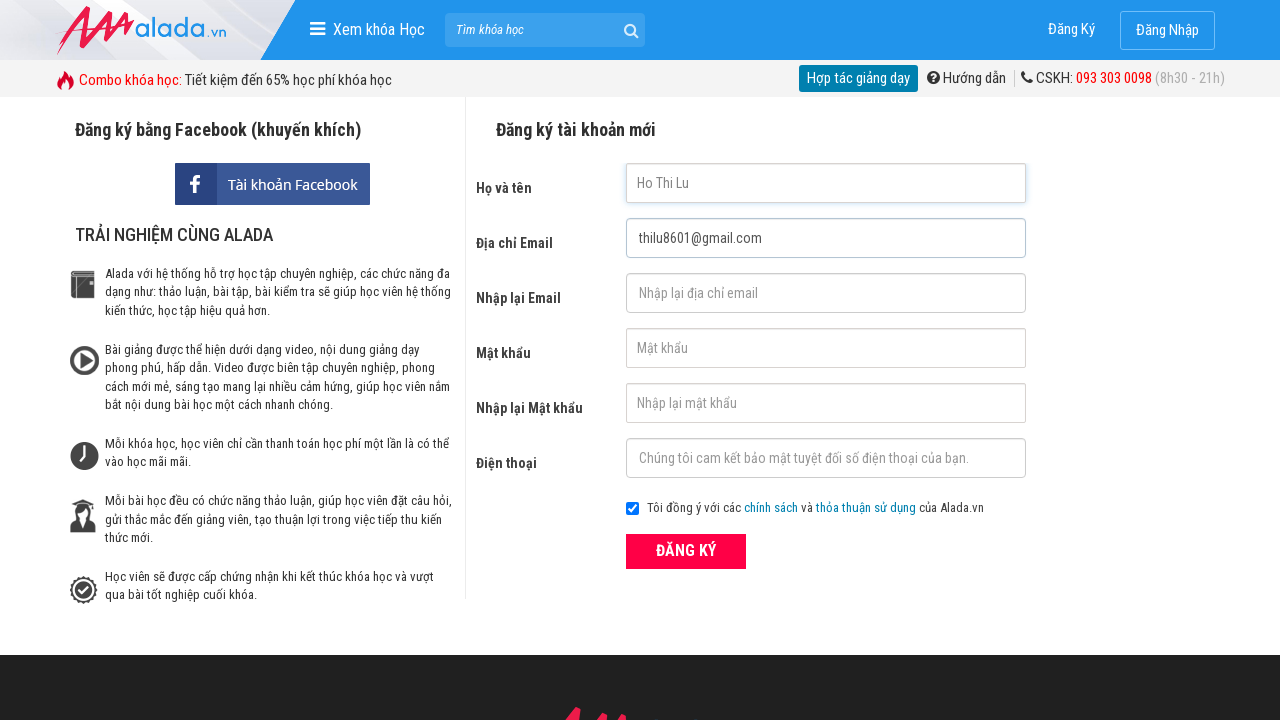

Filled confirm email field with 'thilu8601@gmail.com' on #txtCEmail
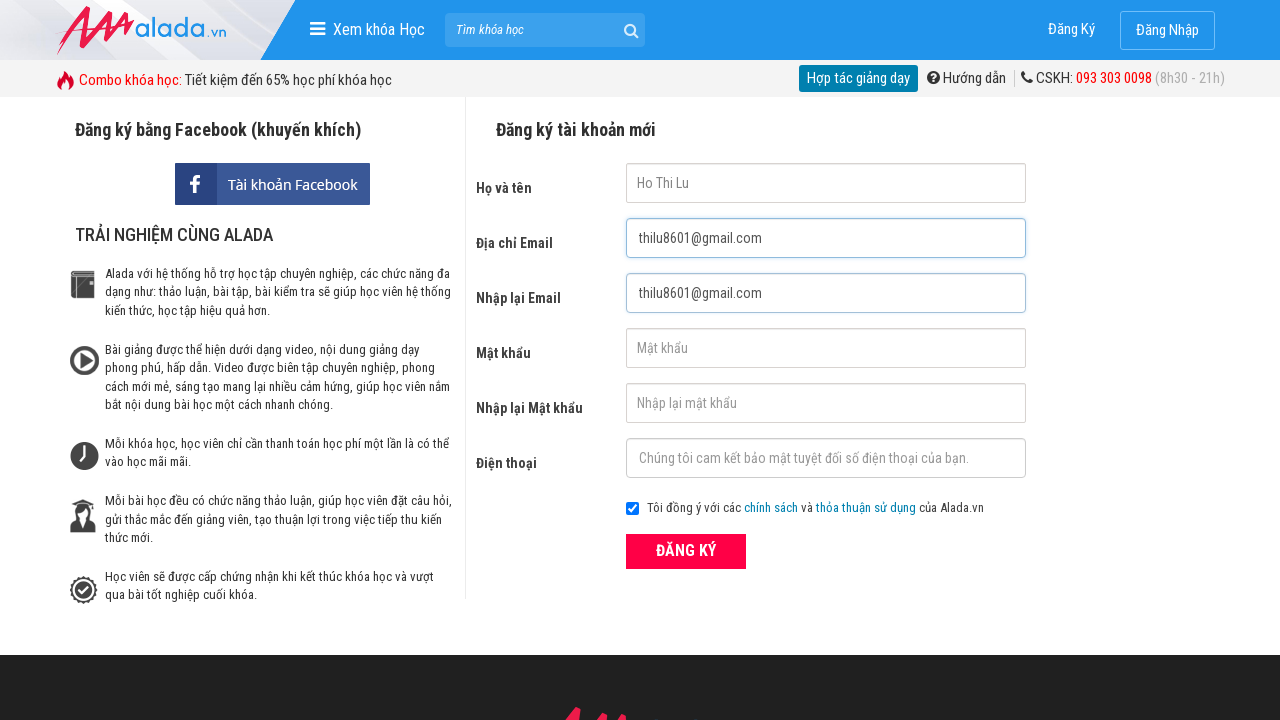

Filled password field with '123456' on #txtPassword
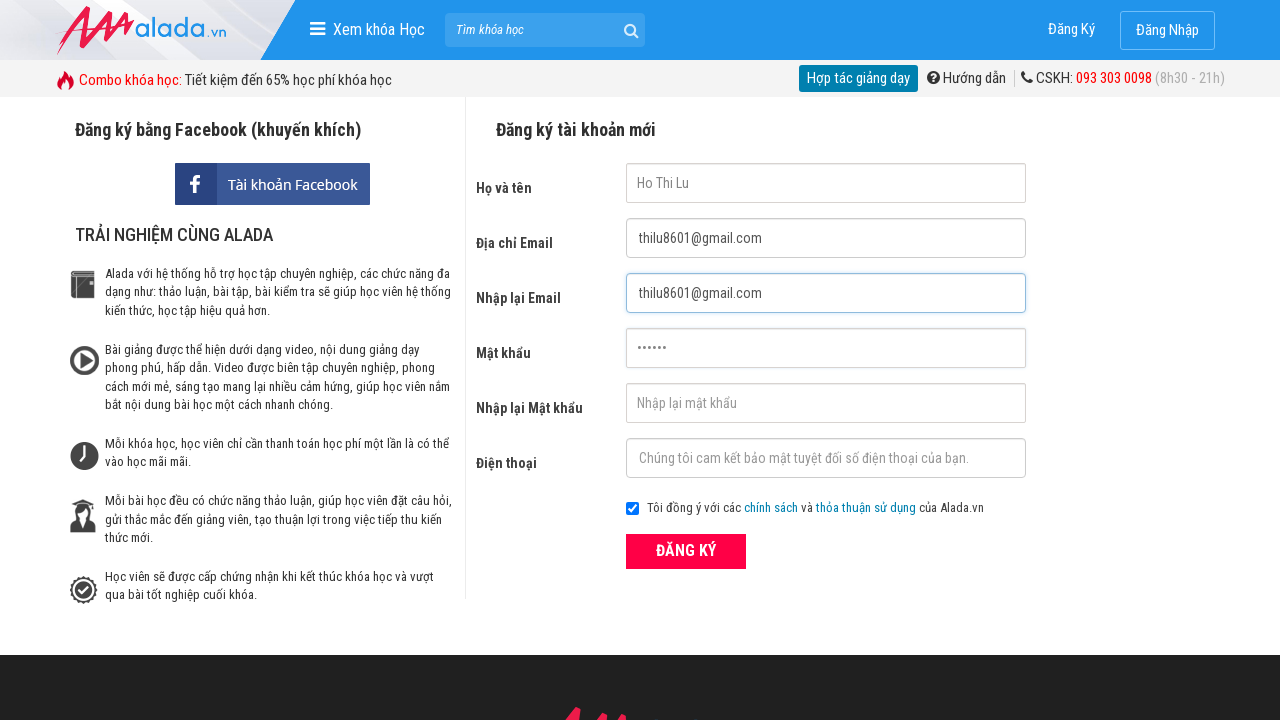

Filled confirm password field with '1234' (too short - only 4 characters) on #txtCPassword
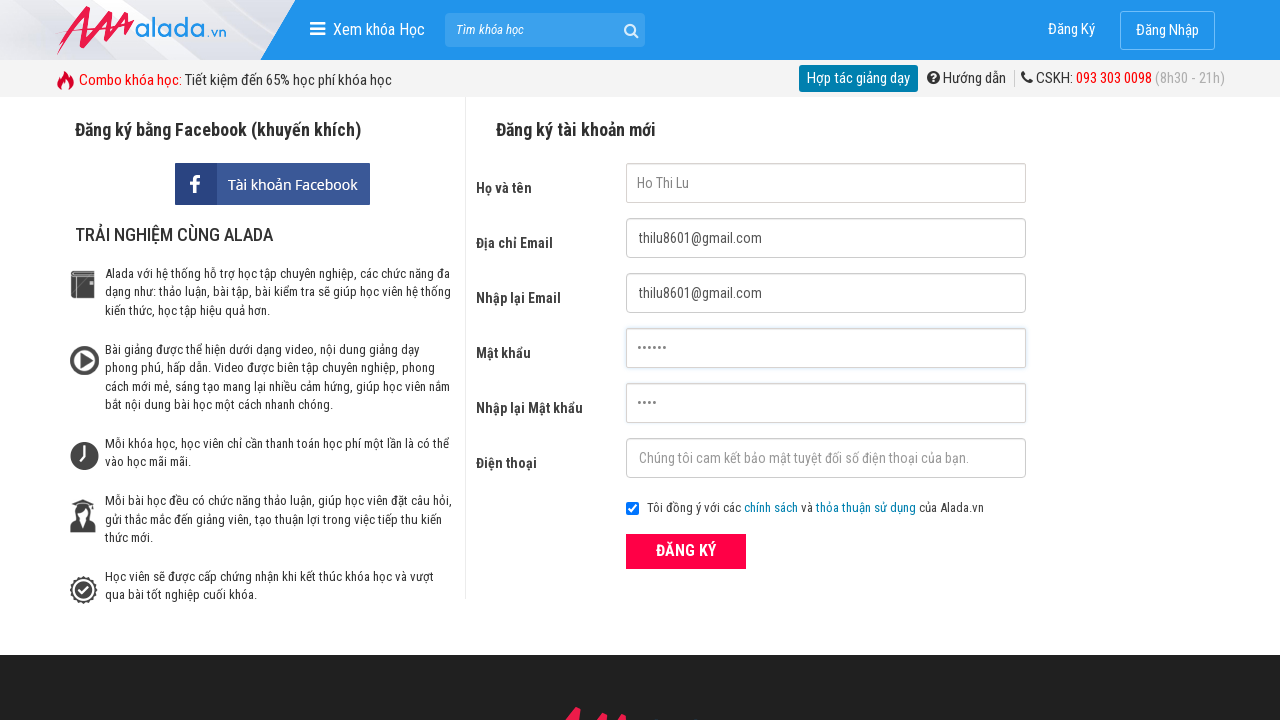

Filled phone field with '09345784365' on #txtPhone
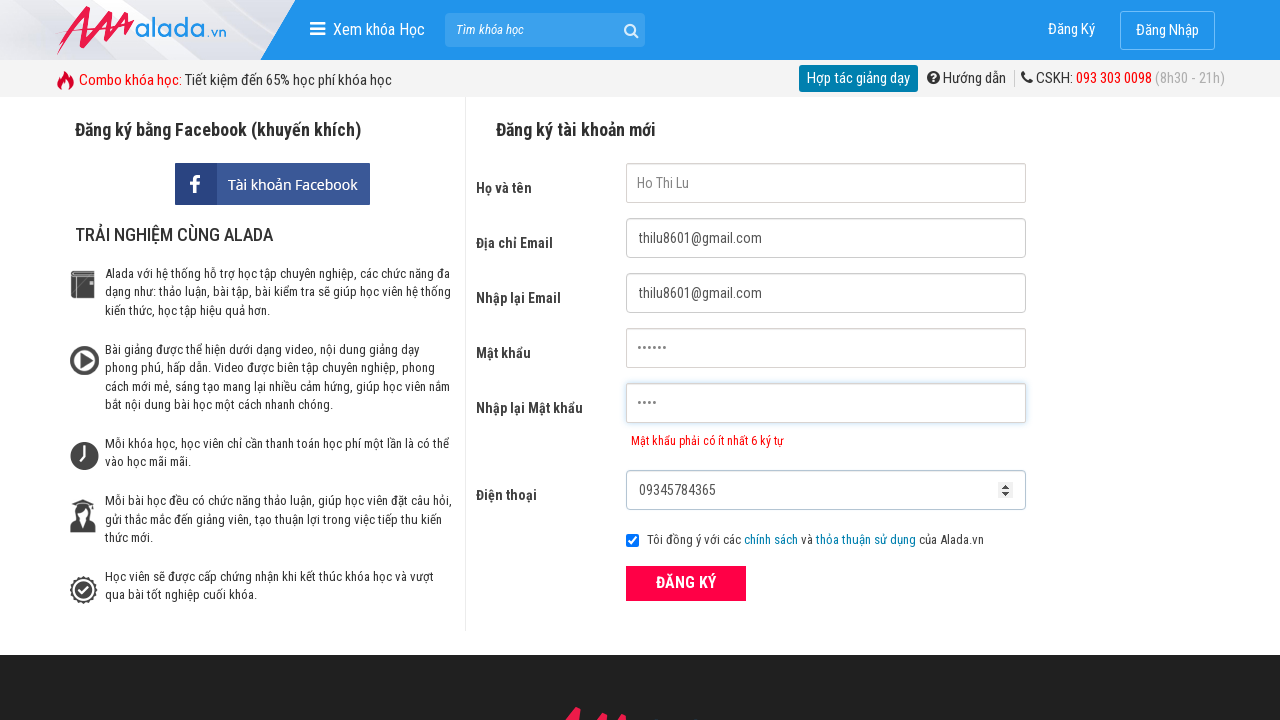

Clicked ĐĂNG KÝ (register) button to submit registration form at (686, 583) on xpath=//form[@id='frmLogin']//button[text()='ĐĂNG KÝ']
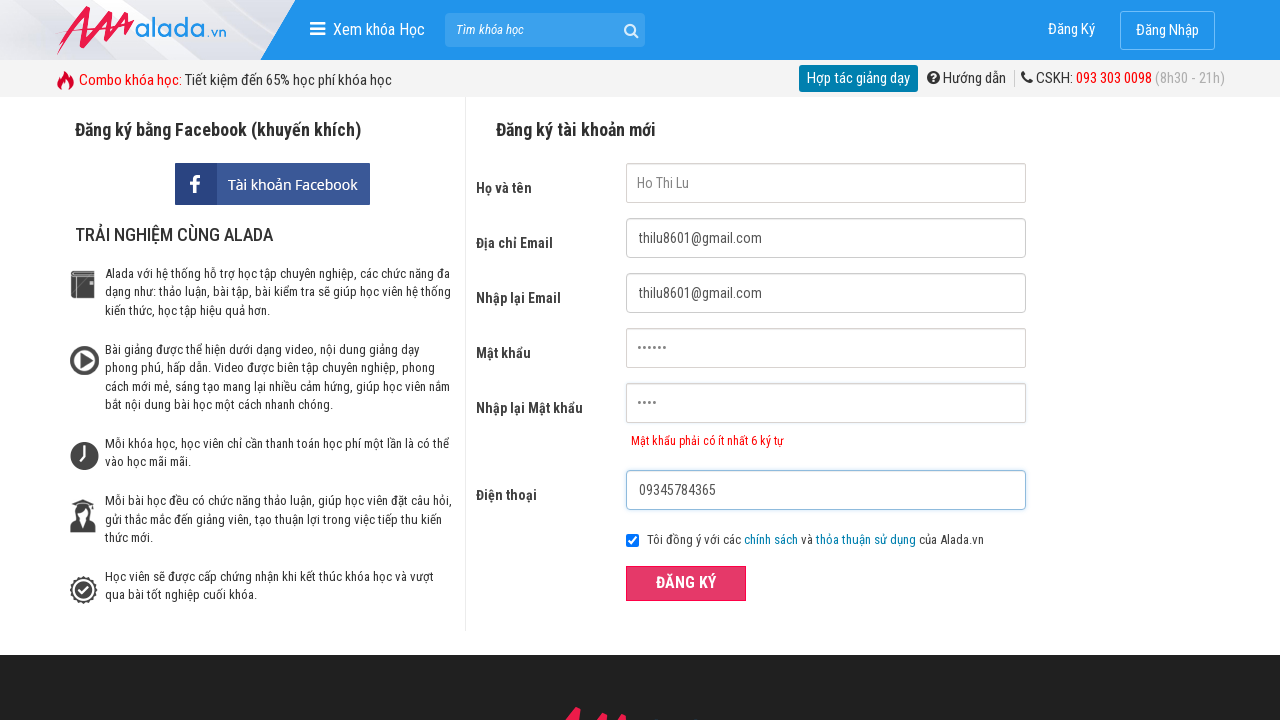

Error message for confirm password field appeared
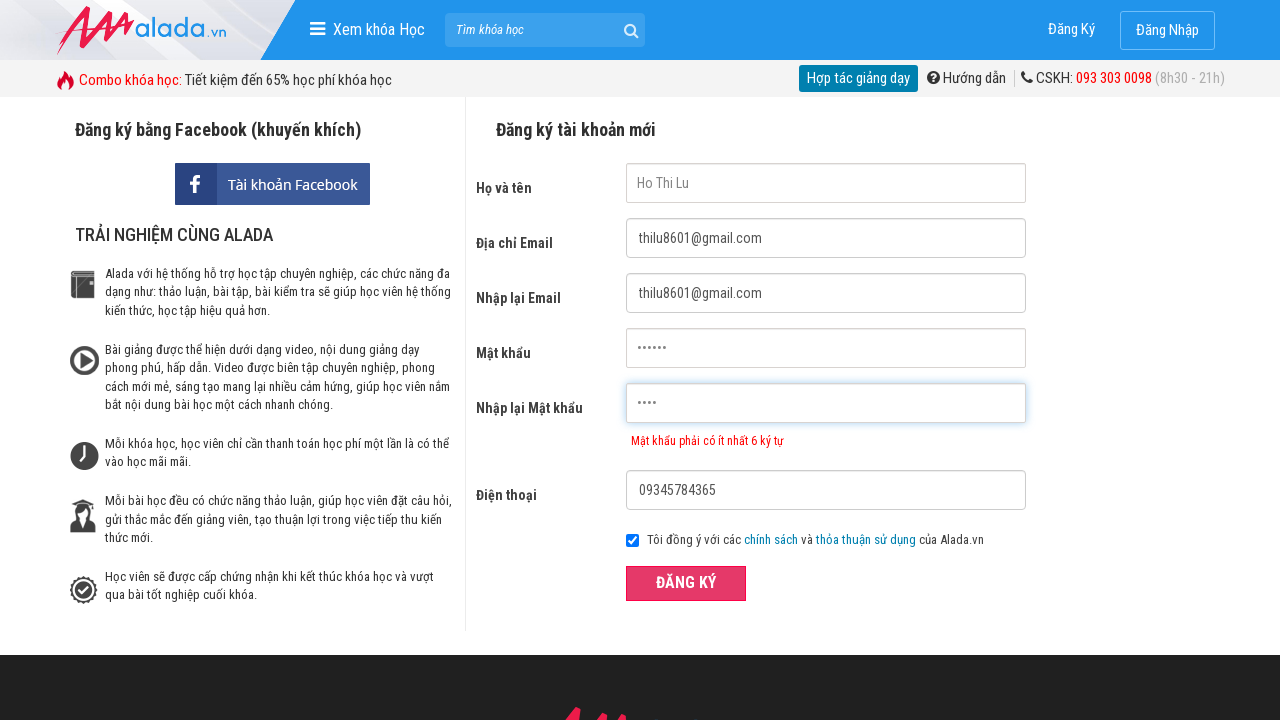

Verified error message 'Mật khẩu phải có ít nhất 6 ký tự' (Password must have at least 6 characters) is displayed for confirm password field
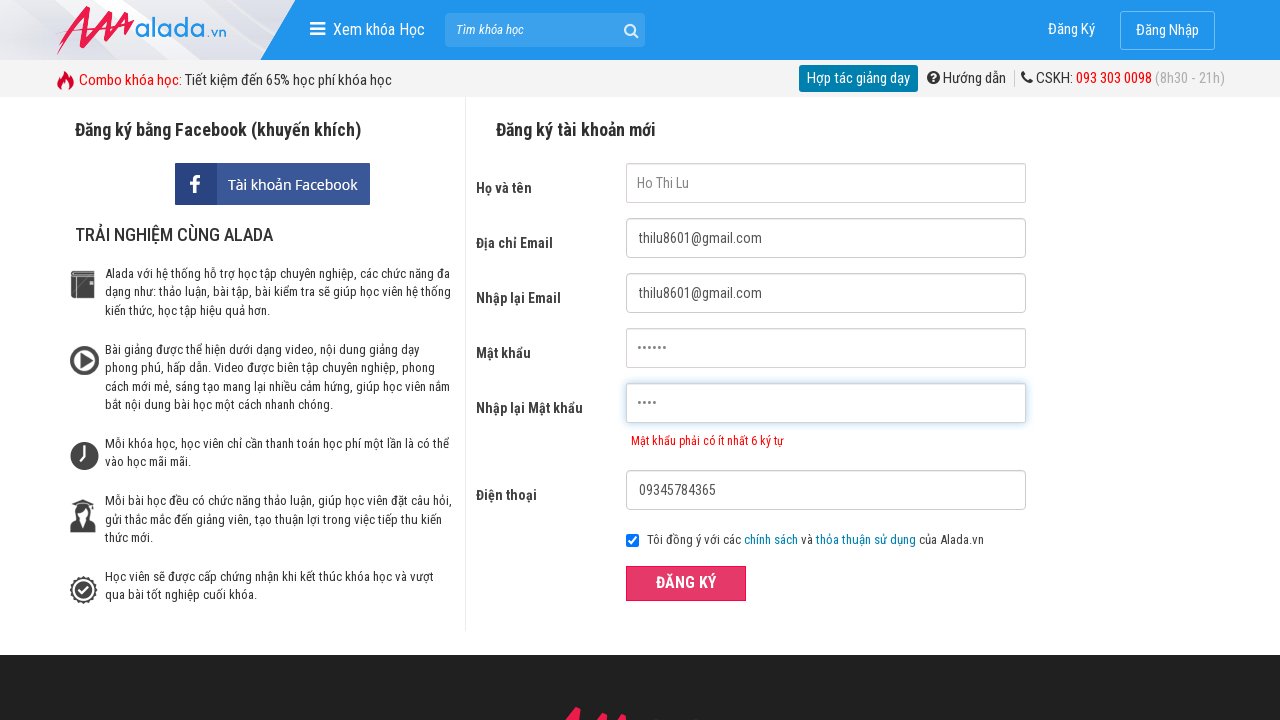

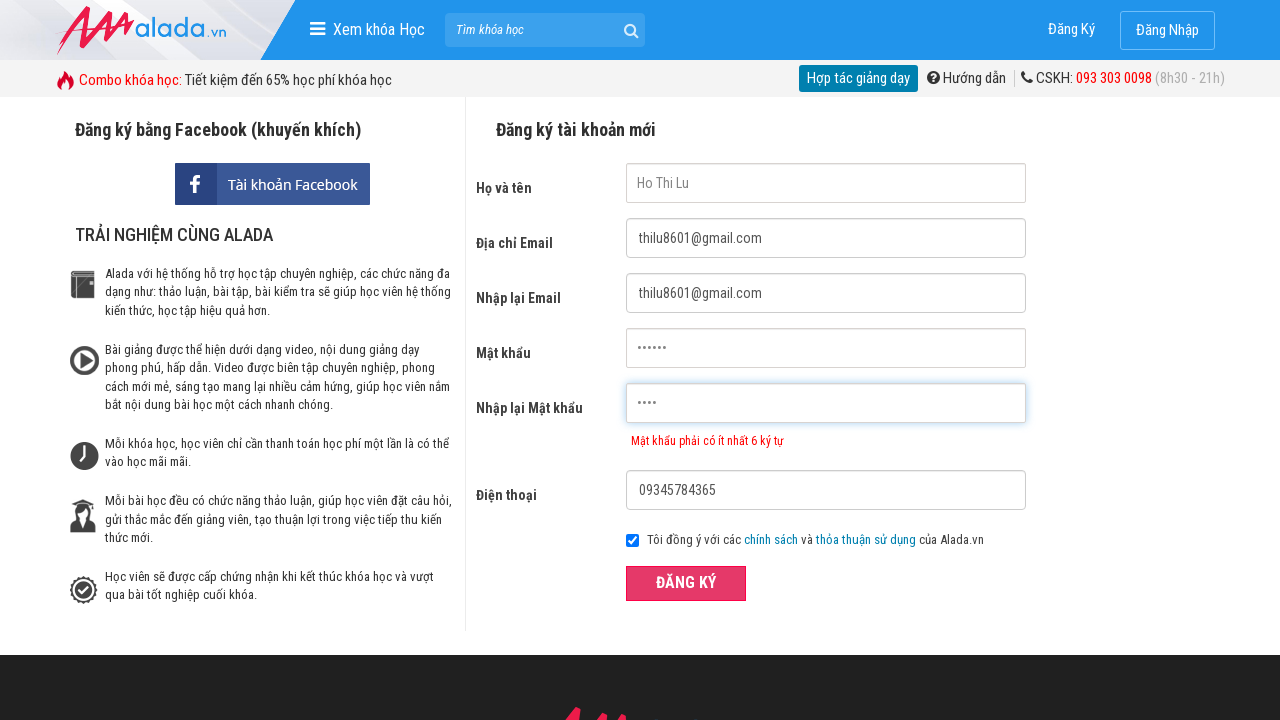